Navigates to DemoBlaze e-commerce site and verifies the price element for Sony Xperia Z5 phone is visible on the page

Starting URL: https://www.demoblaze.com/

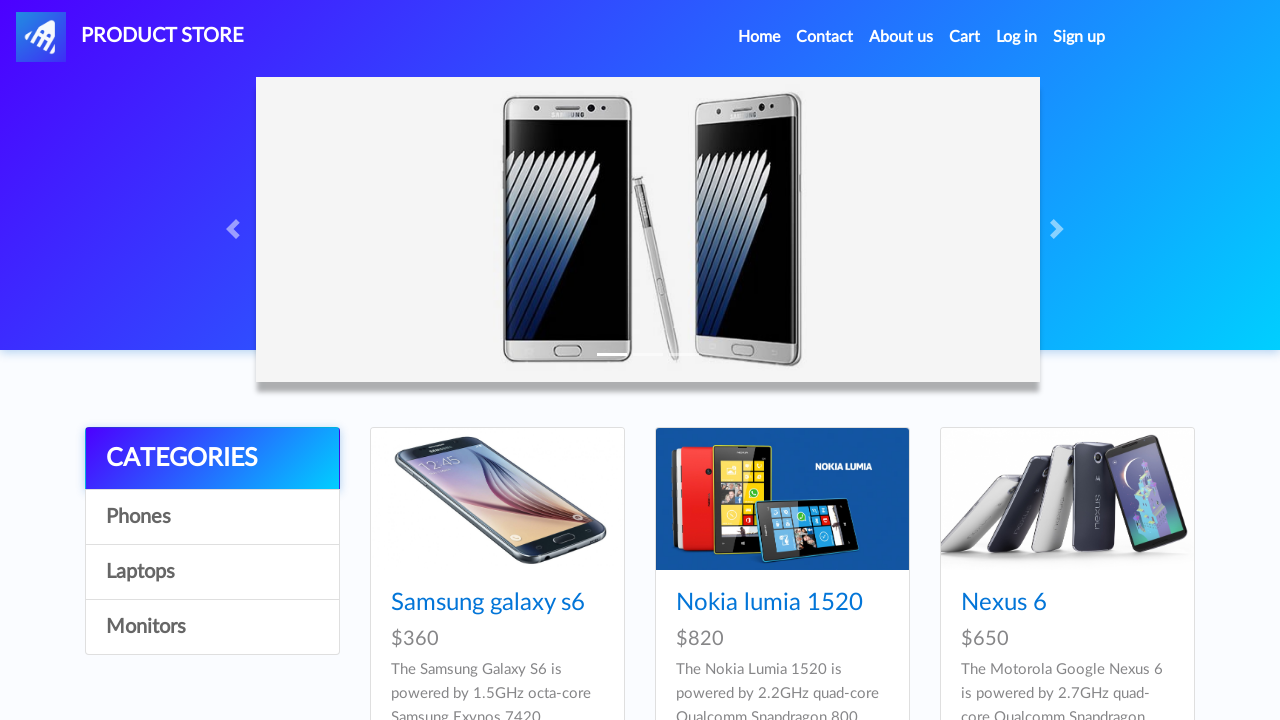

Waited for Sony Xperia Z5 price element selector to be available
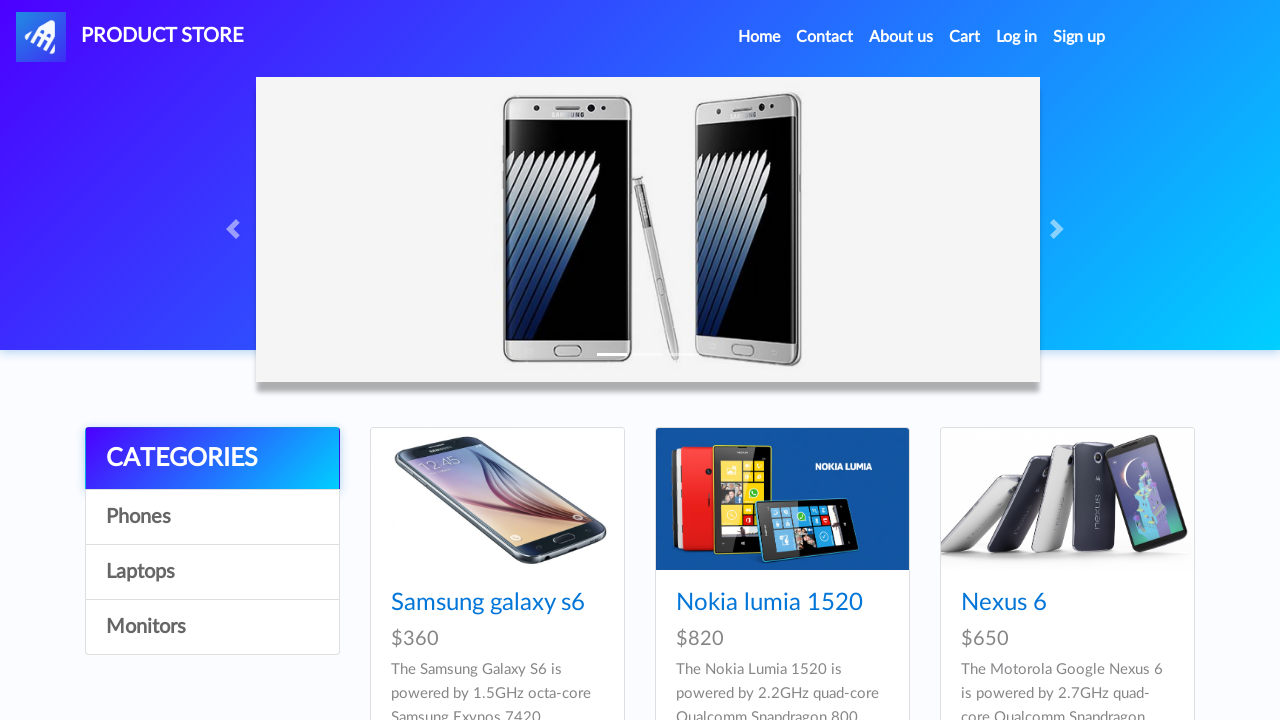

Located Sony Xperia Z5 price element
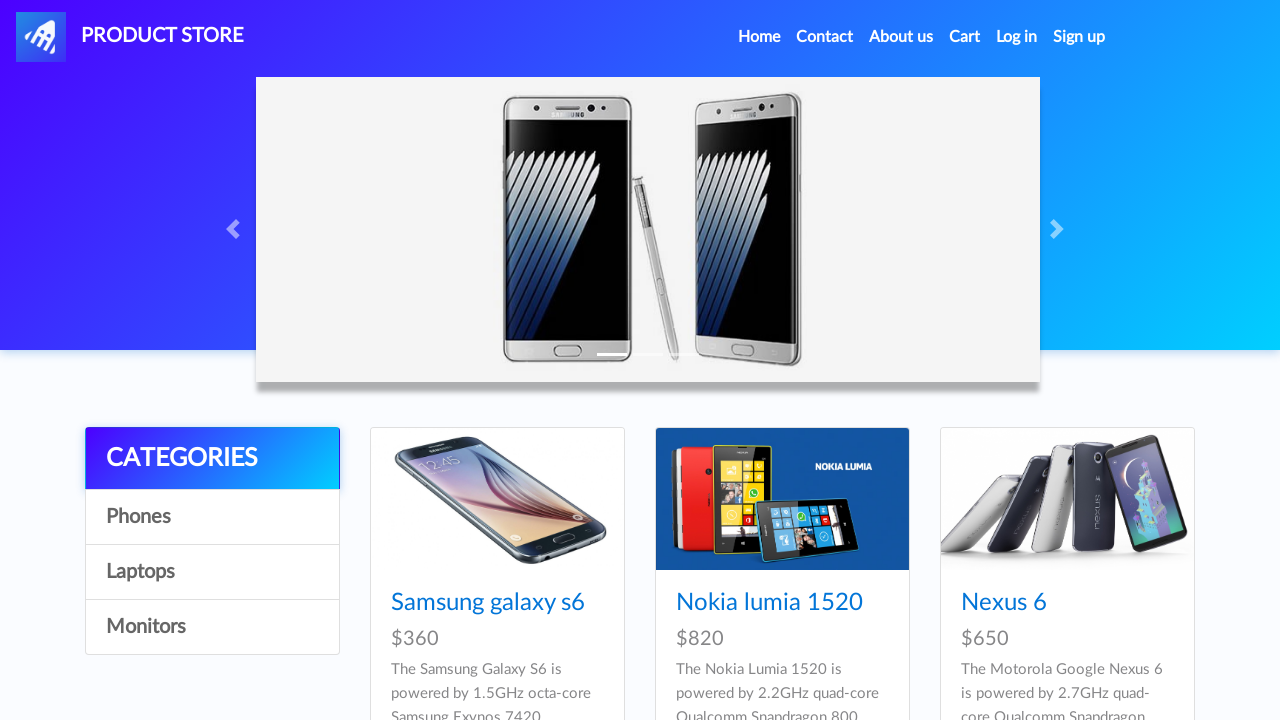

Verified Sony Xperia Z5 price element is visible on the page
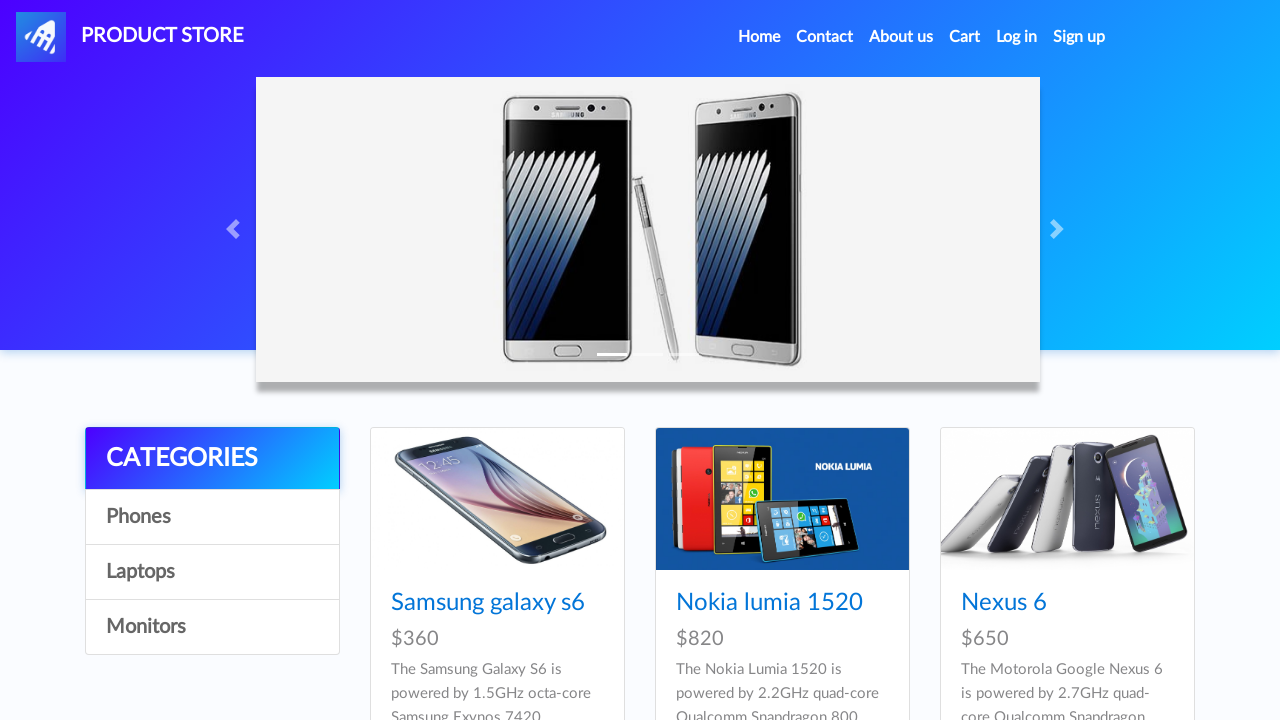

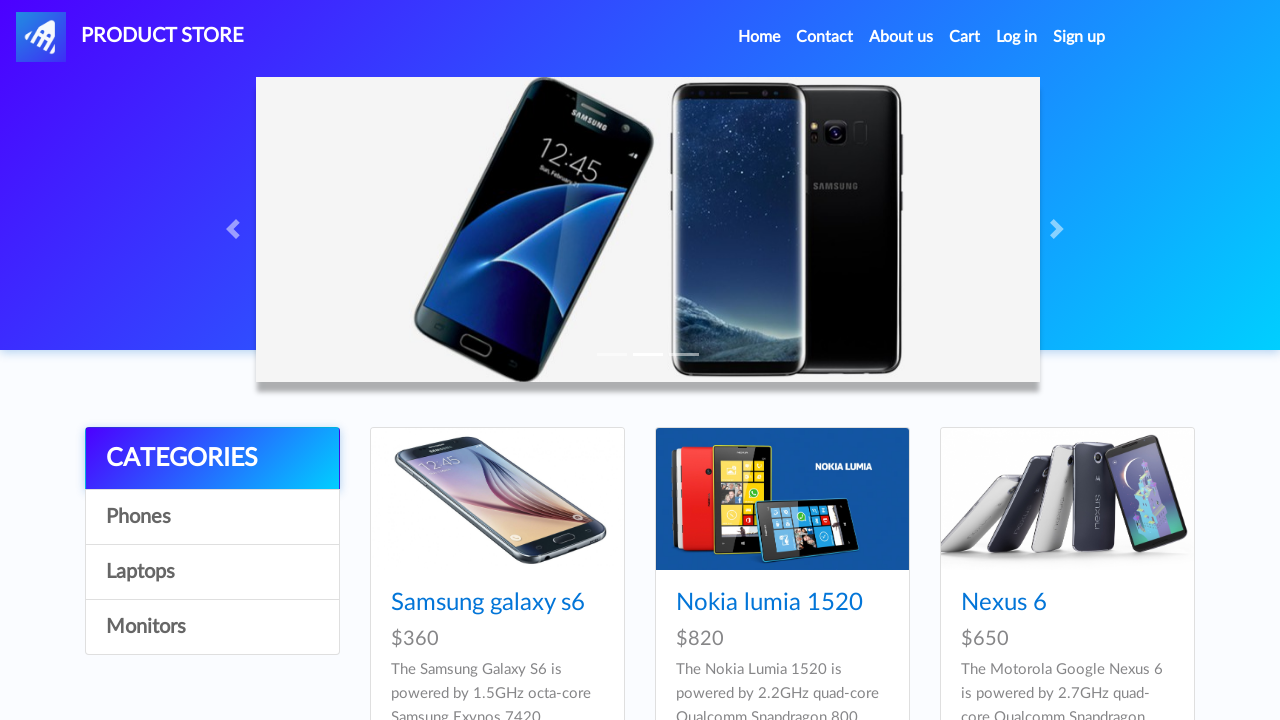